Tests accepting a JavaScript alert by clicking the alert button, accepting the alert, and verifying the result message

Starting URL: https://the-internet.herokuapp.com/javascript_alerts

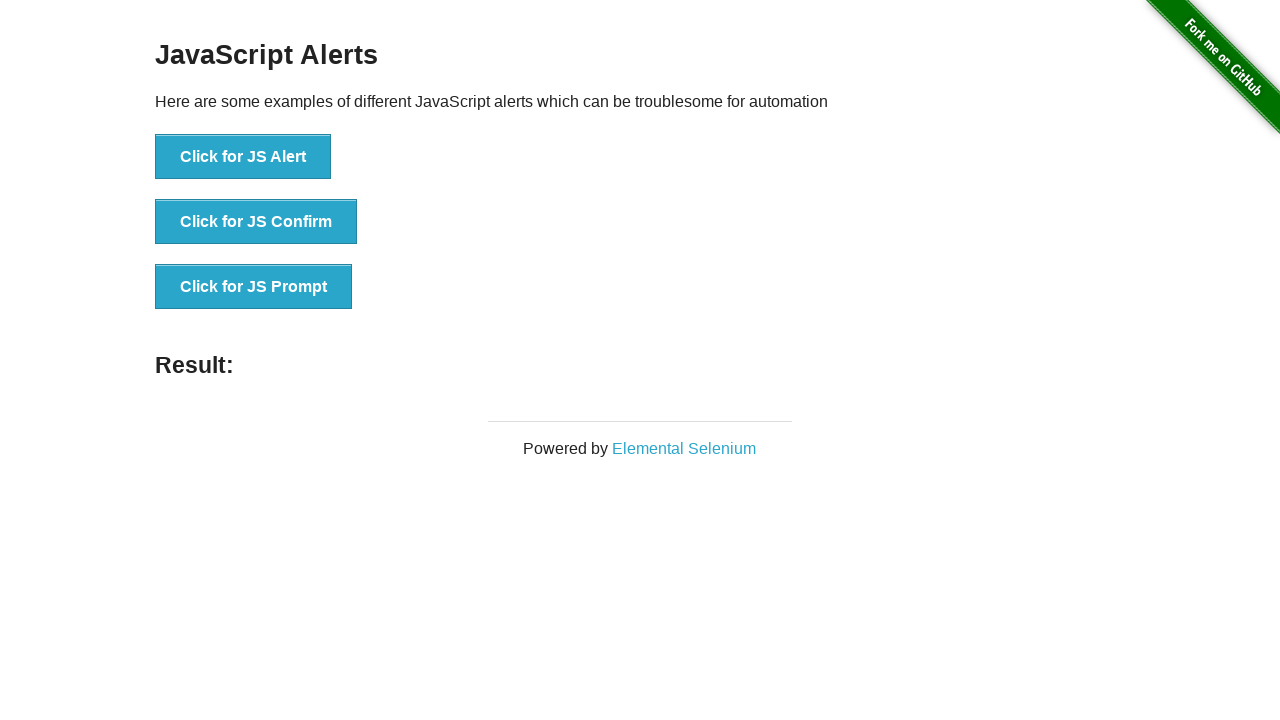

Navigated to JavaScript alerts test page
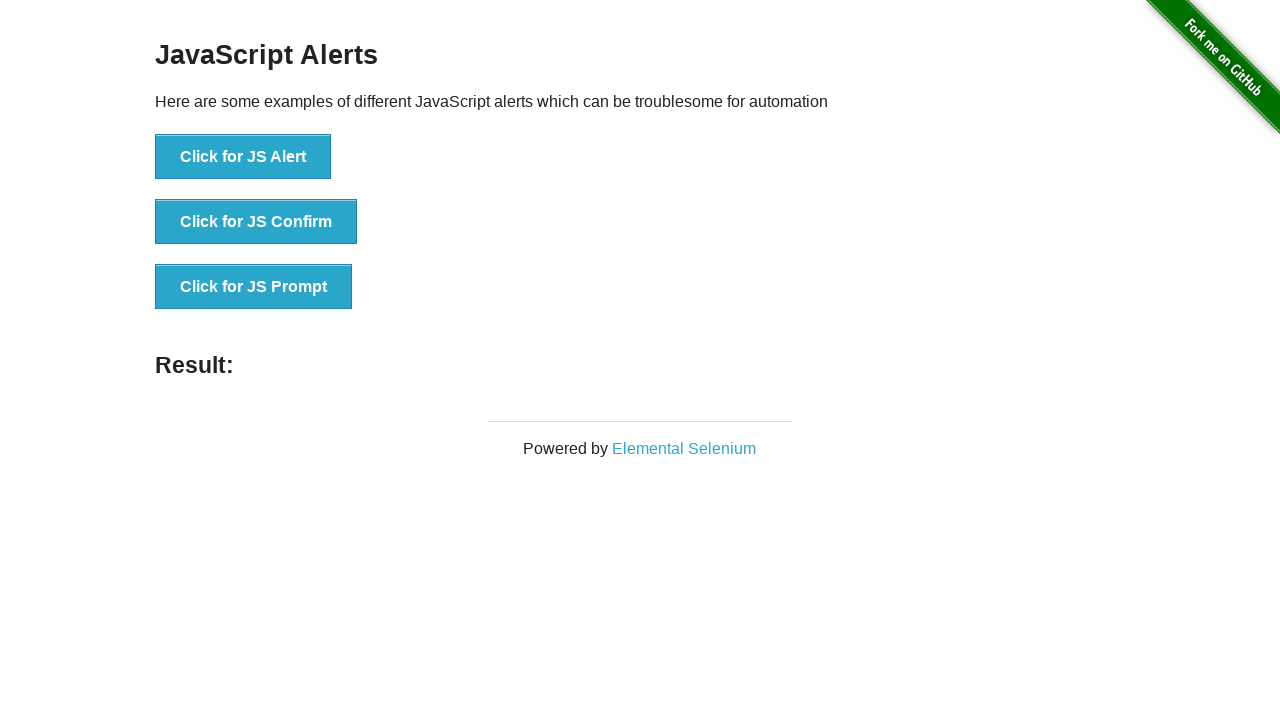

Clicked button to trigger JavaScript alert at (243, 157) on button[onclick='jsAlert()']
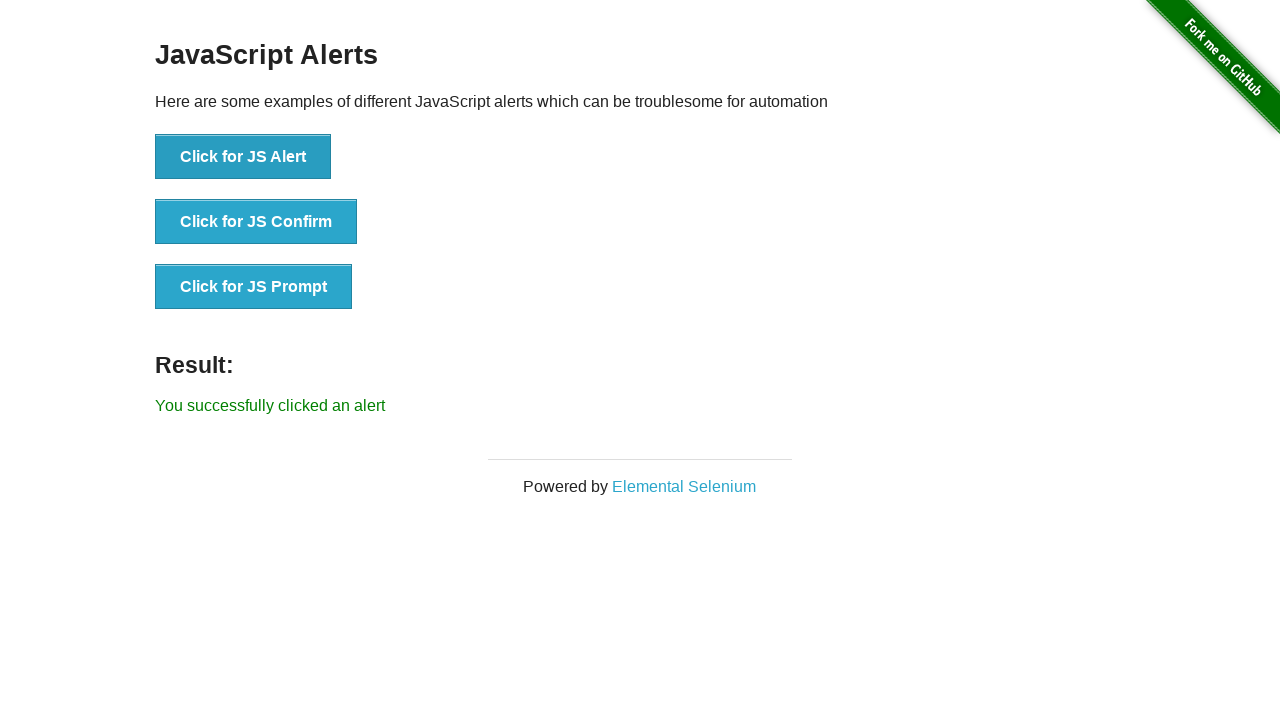

Set up dialog handler to accept alerts
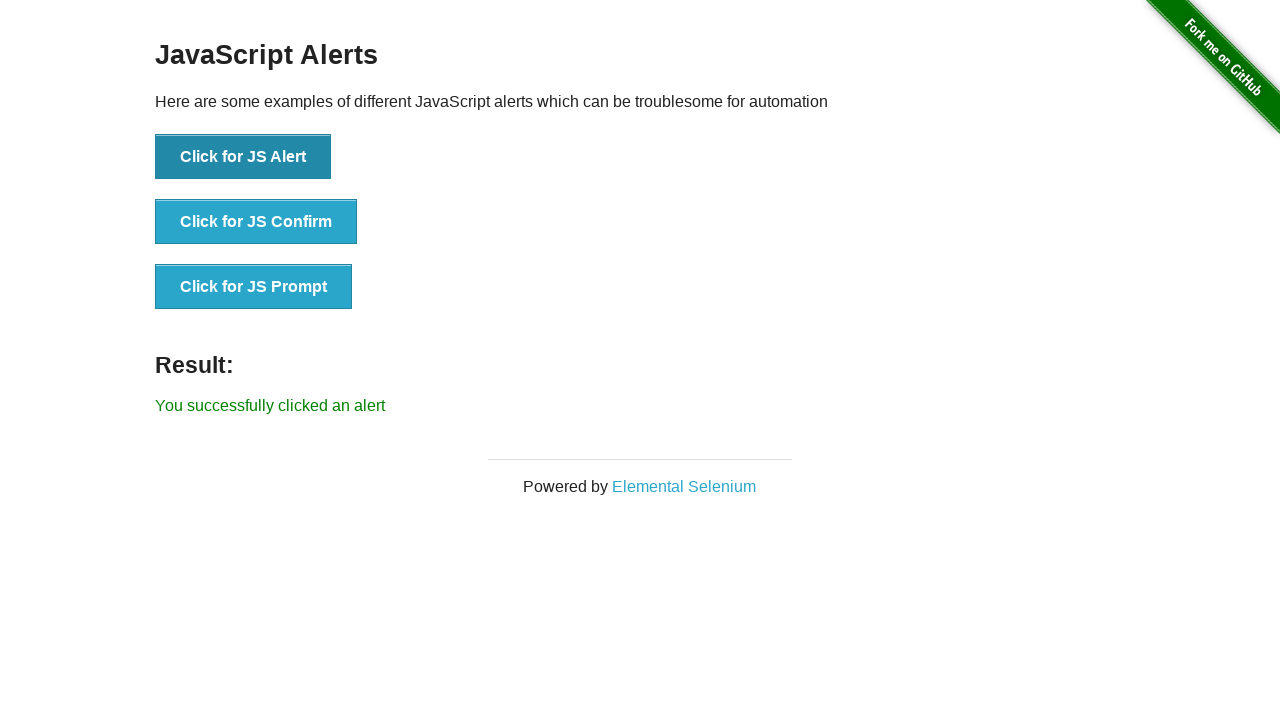

Clicked alert button again and accepted the alert at (243, 157) on button[onclick='jsAlert()']
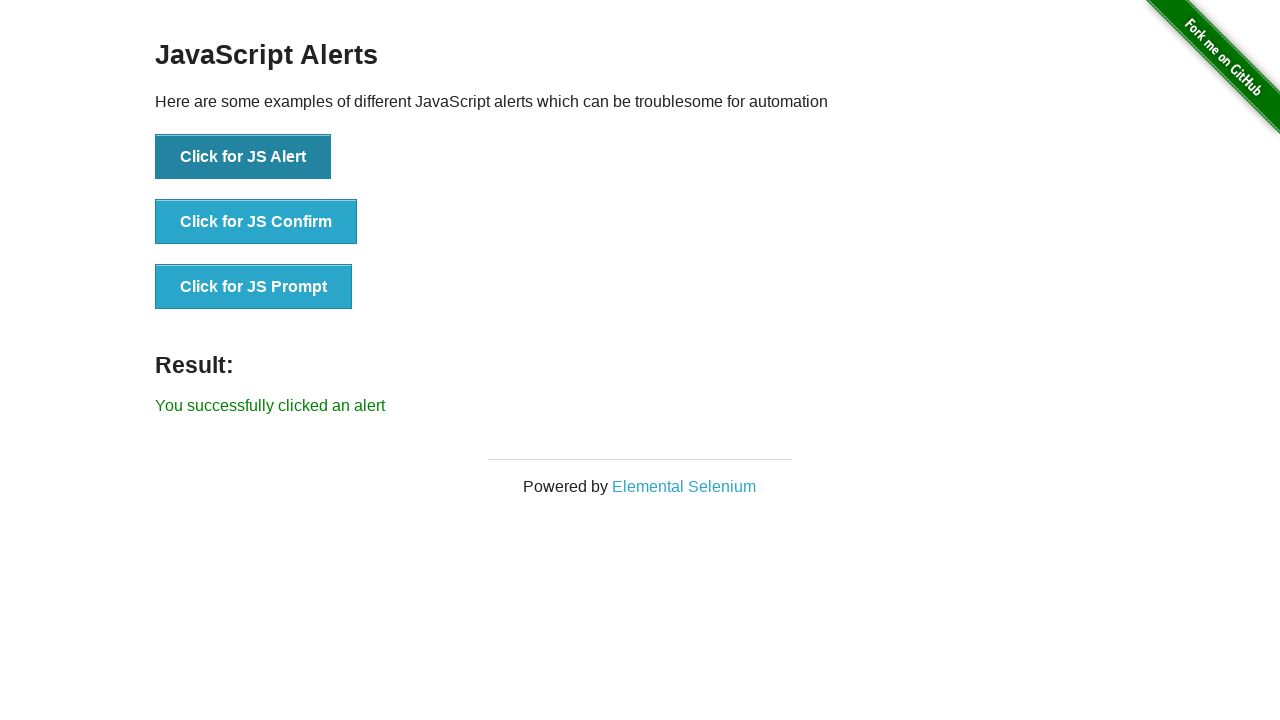

Result message element appeared on page
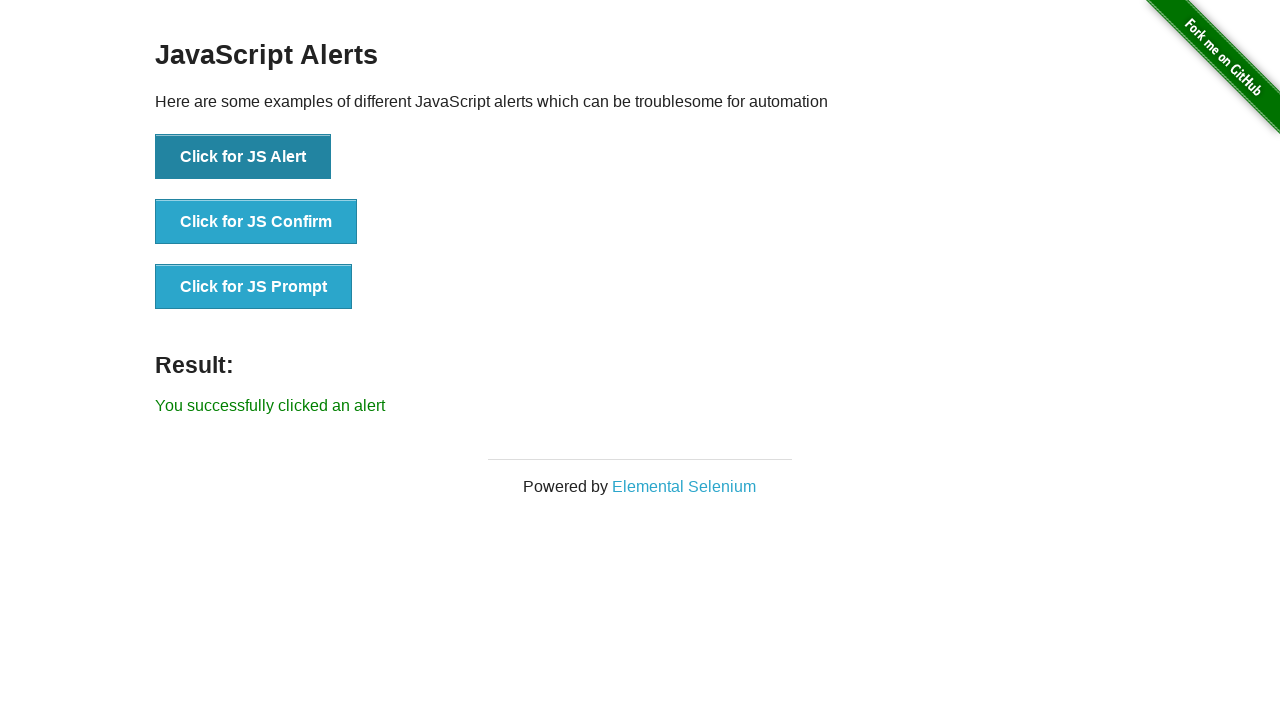

Retrieved result message text: 'You successfully clicked an alert'
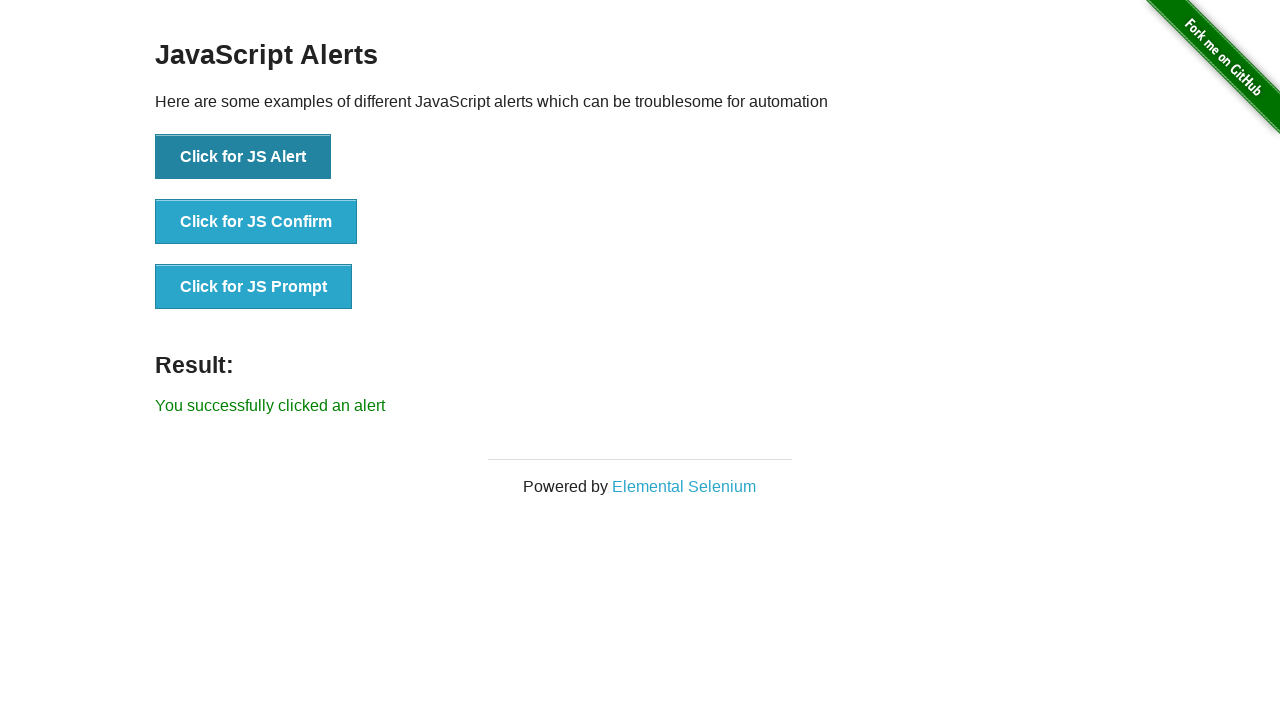

Verified result message matches expected text 'You successfully clicked an alert'
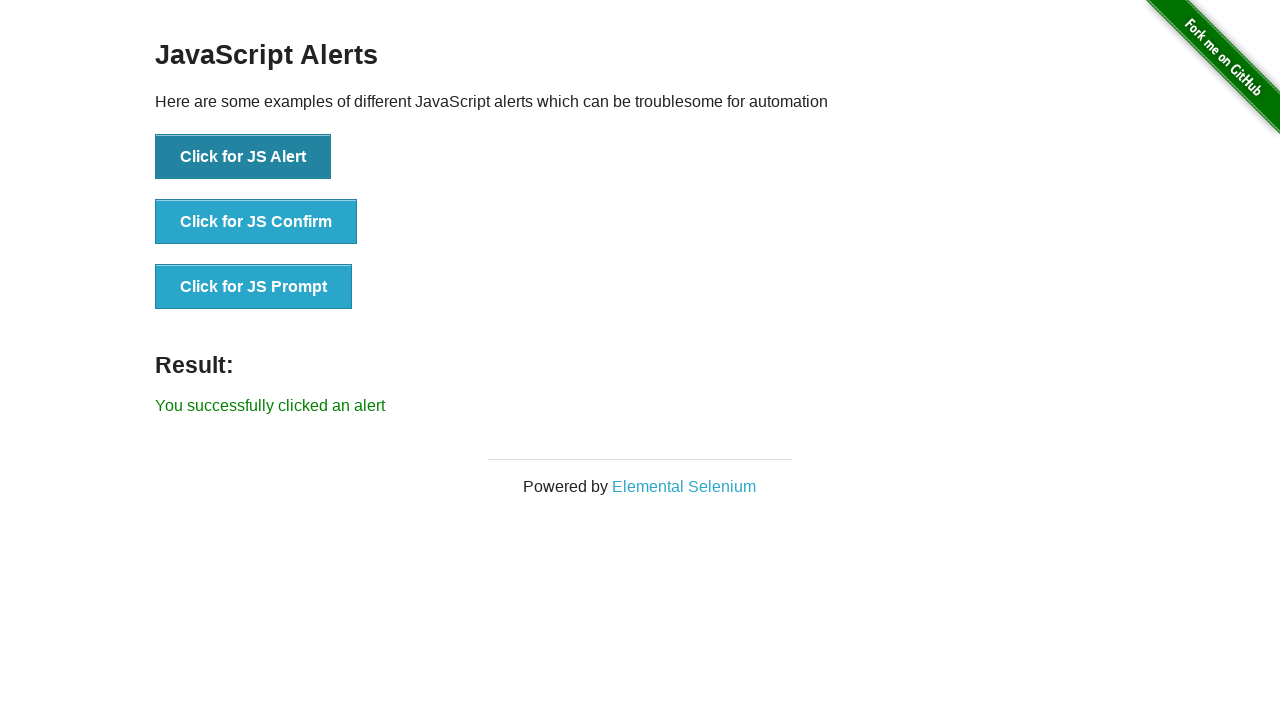

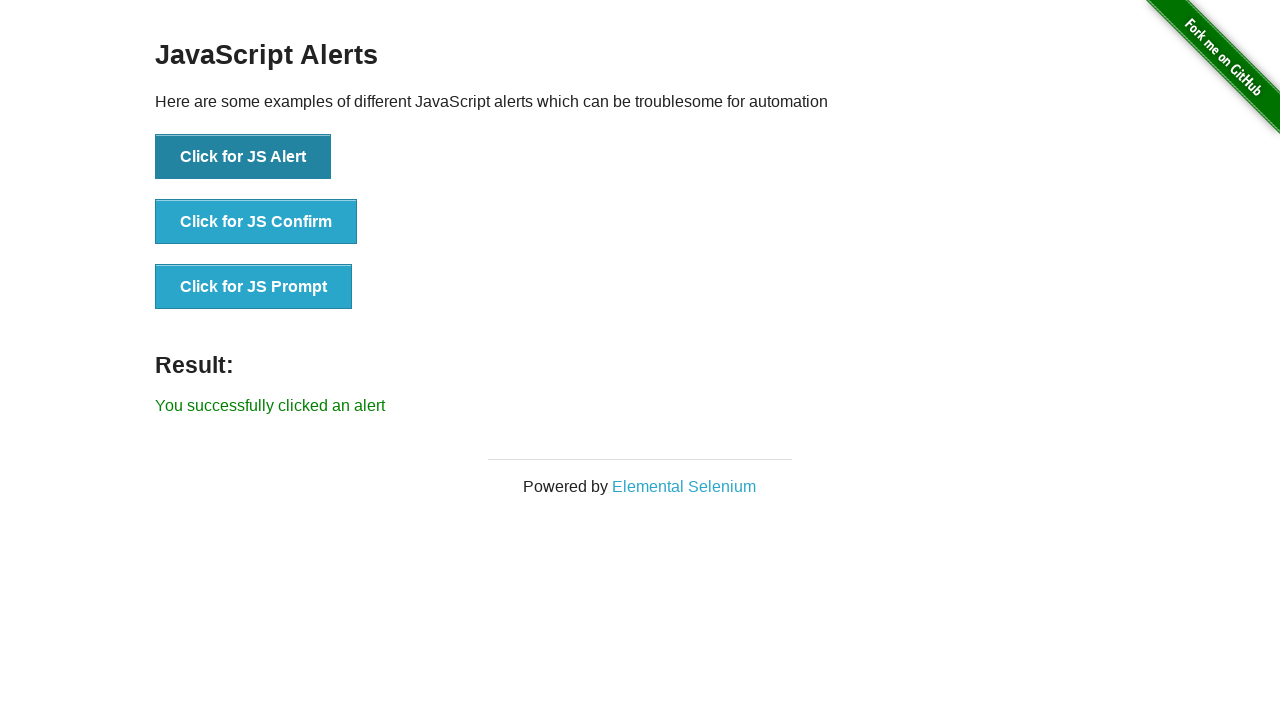